Tests removing an element on the Herokuapp demo page by adding and then removing it

Starting URL: https://the-internet.herokuapp.com/

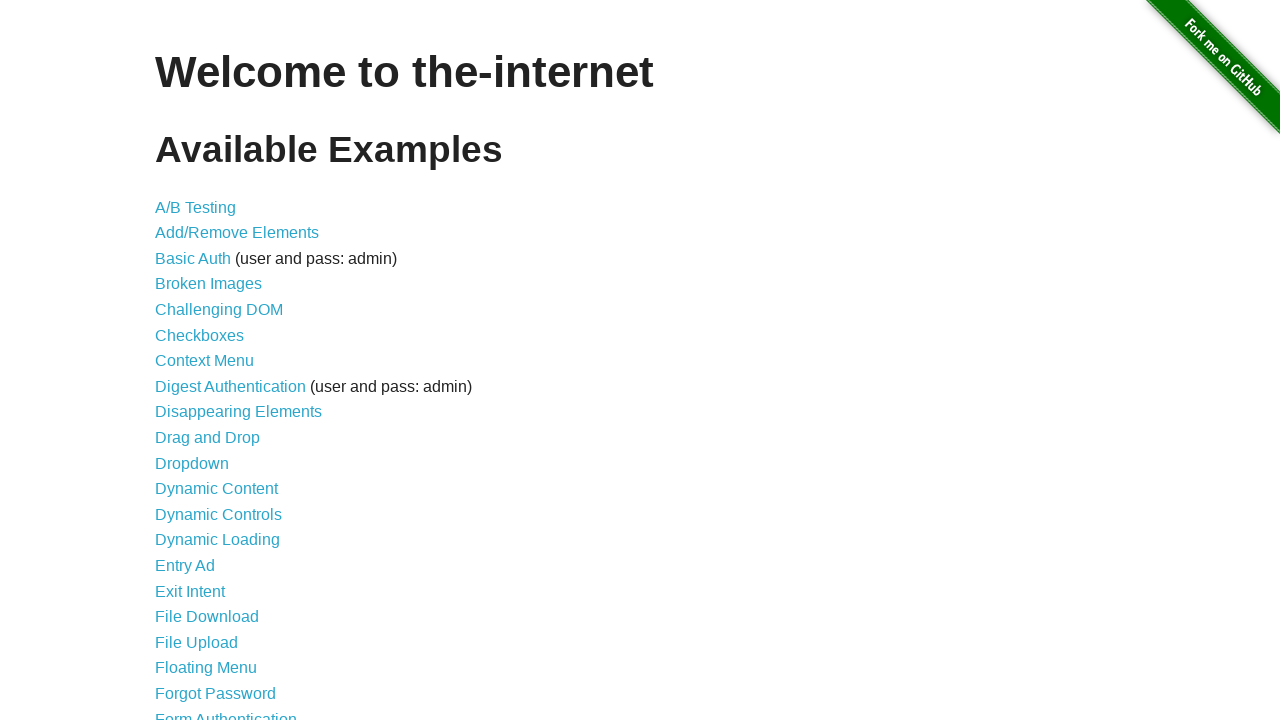

Clicked on Add/Remove Elements link at (237, 233) on a[href='/add_remove_elements/']
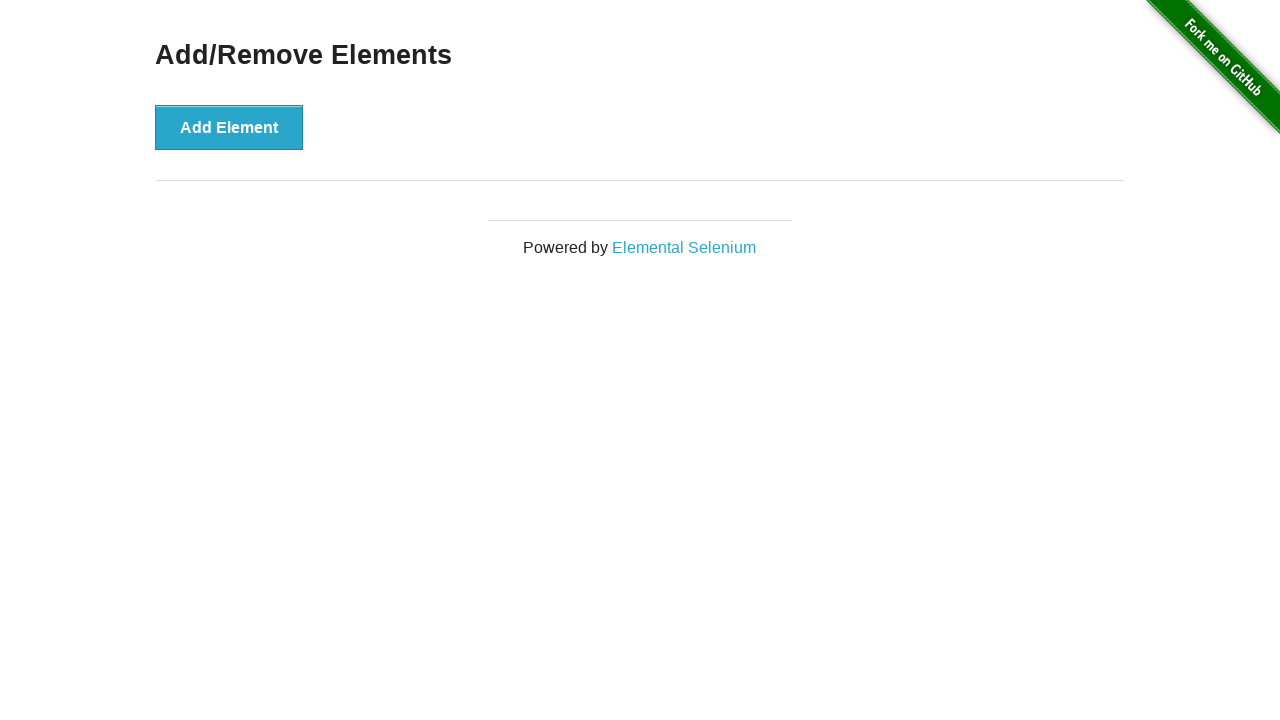

Clicked Add Element button to add a new element at (229, 127) on button[onclick='addElement()']
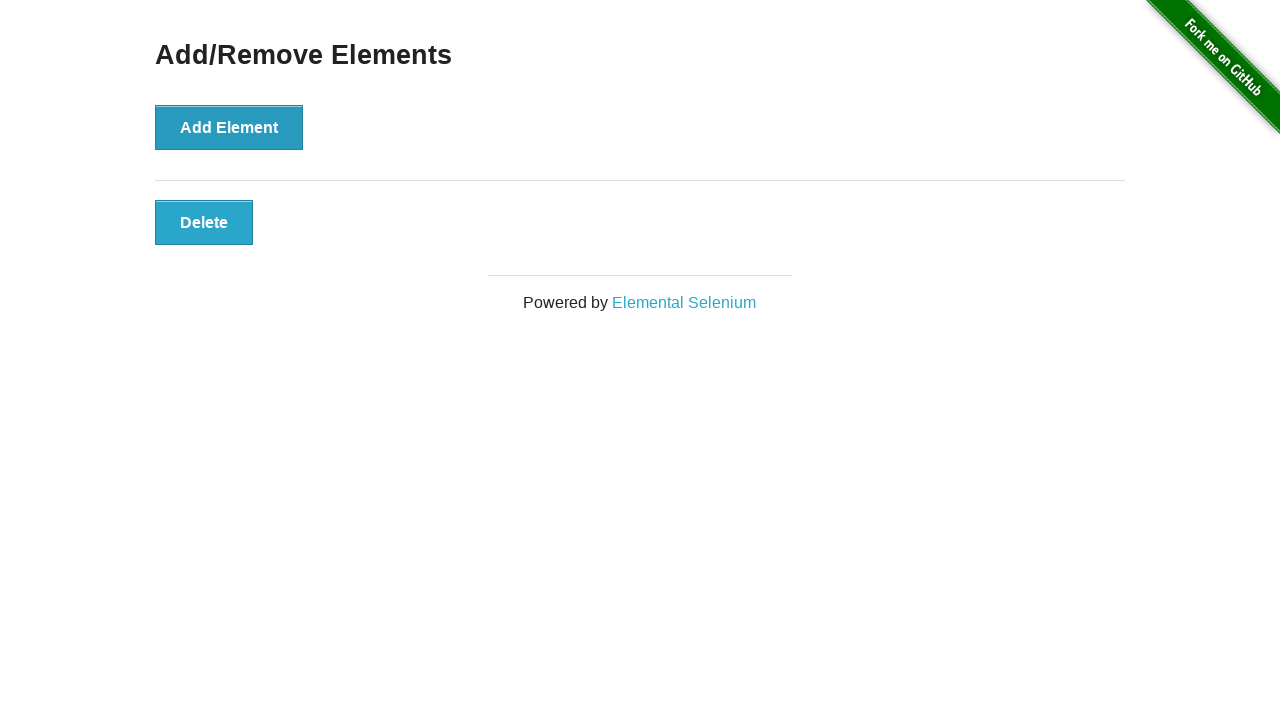

Clicked the Delete button to remove the added element at (204, 222) on button.added-manually
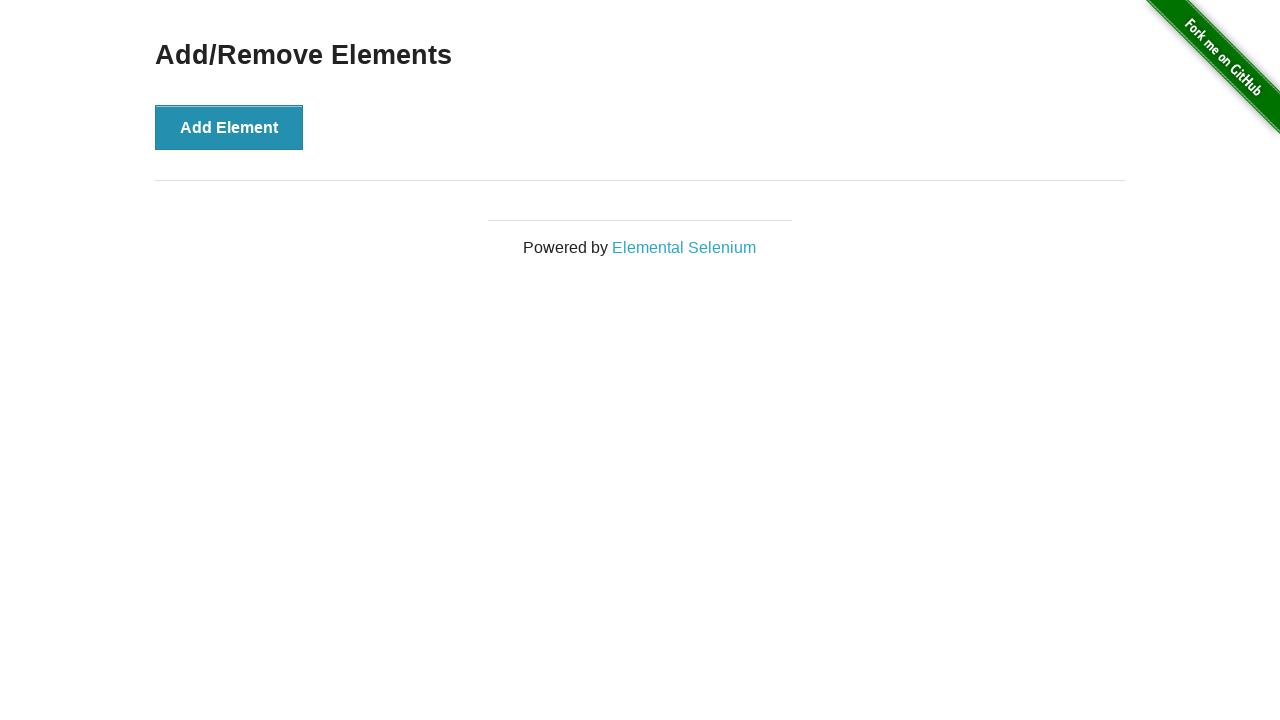

Verified that the Delete button element is no longer present on the page
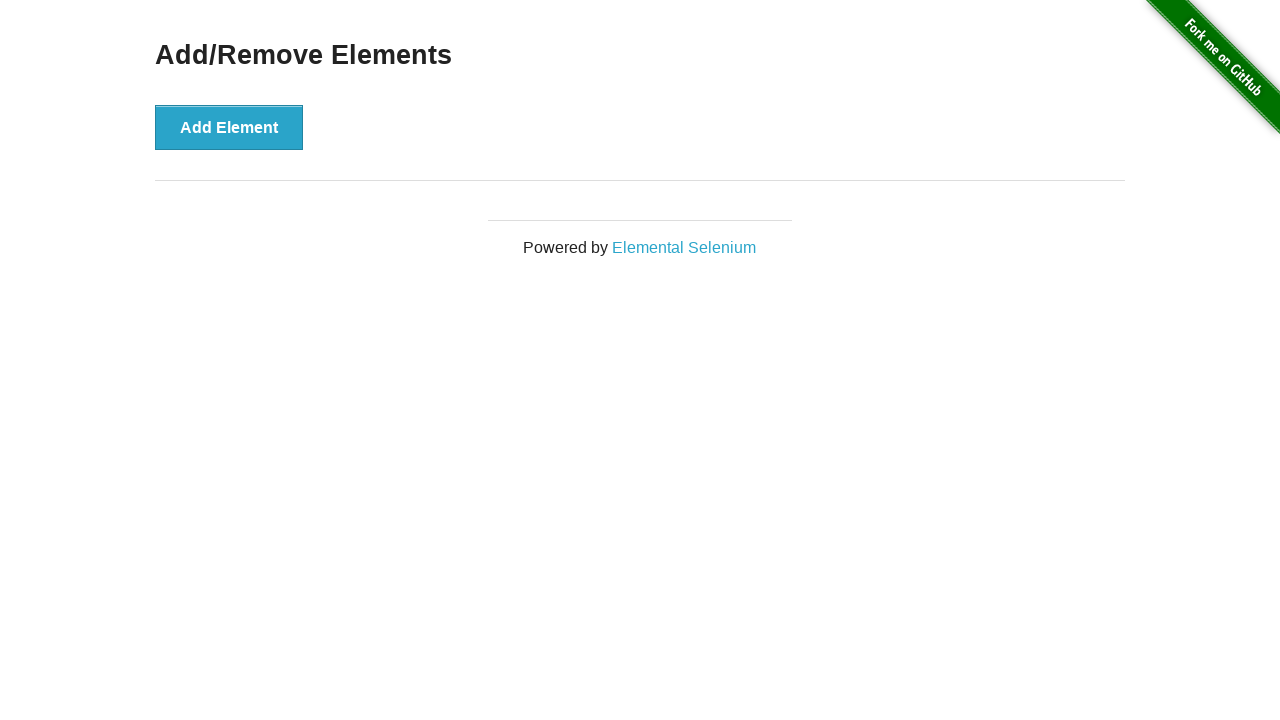

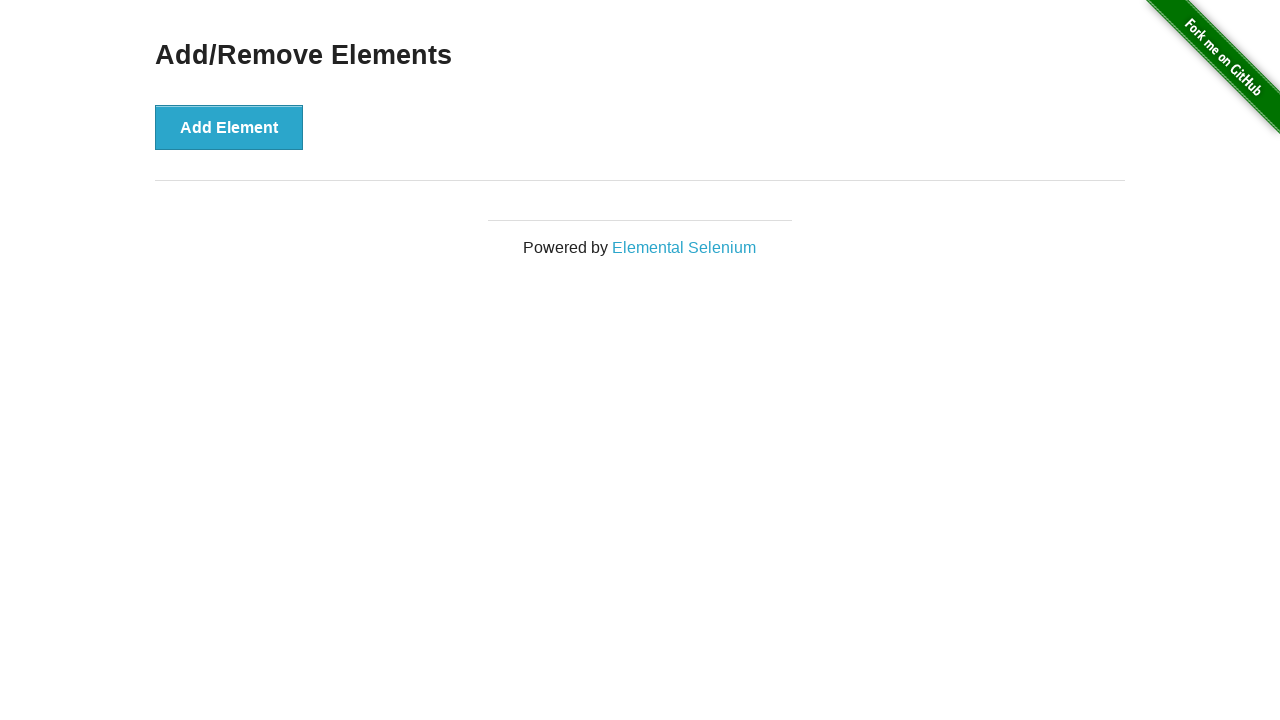